Tests dismissing a JavaScript confirm dialog by clicking a button and canceling the confirmation

Starting URL: https://automationfc.github.io/basic-form/

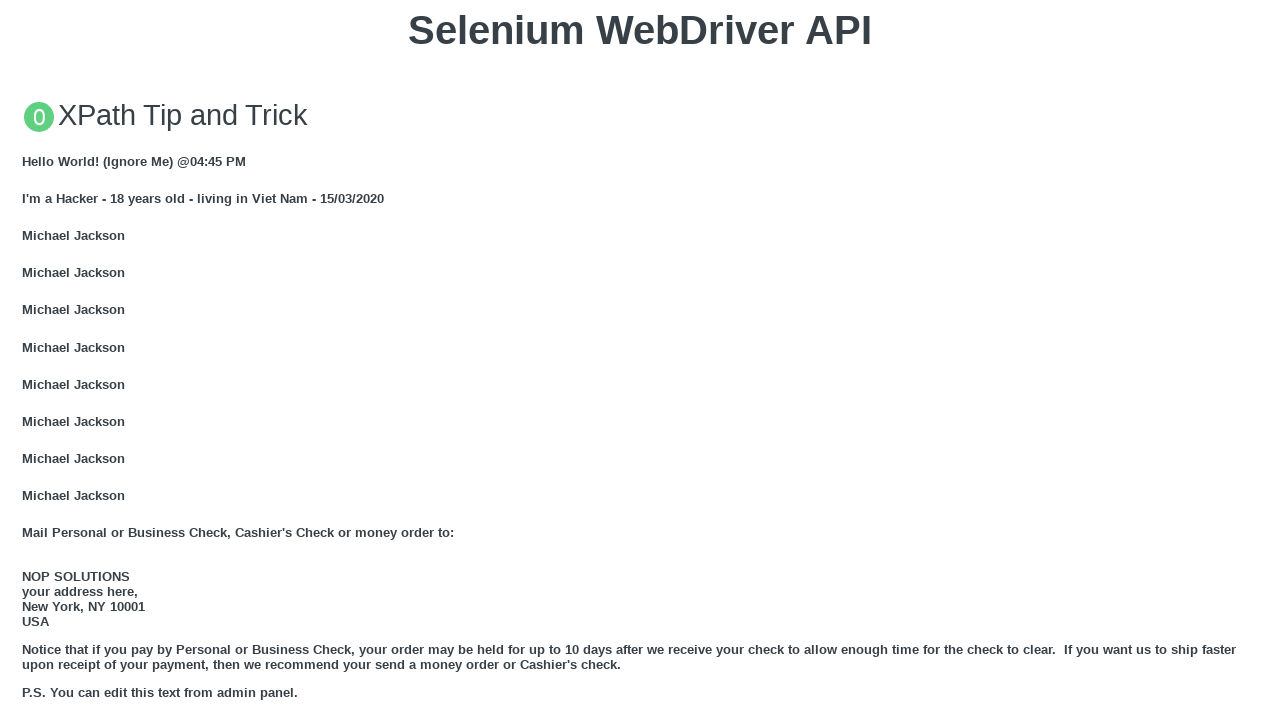

Clicked button to trigger JS Confirm dialog at (640, 360) on xpath=//button[text()='Click for JS Confirm']
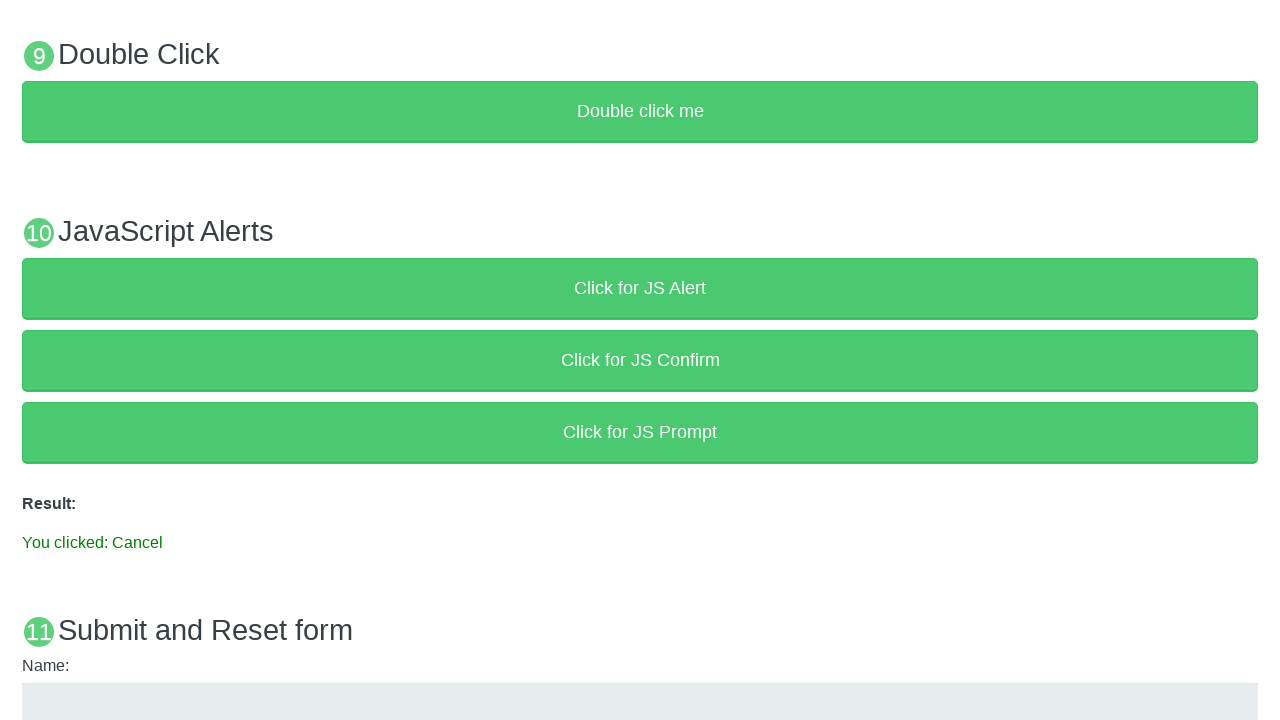

Set up dialog handler to dismiss confirm dialog
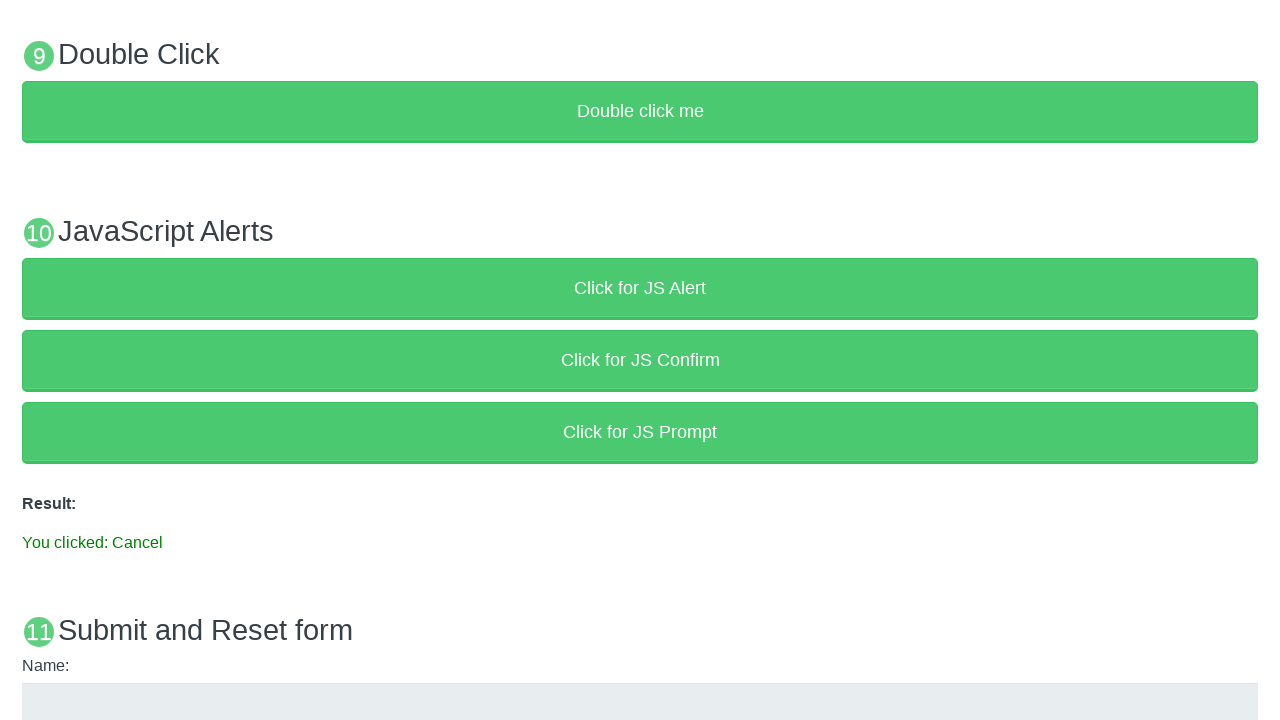

Verified result text shows 'You clicked: Cancel'
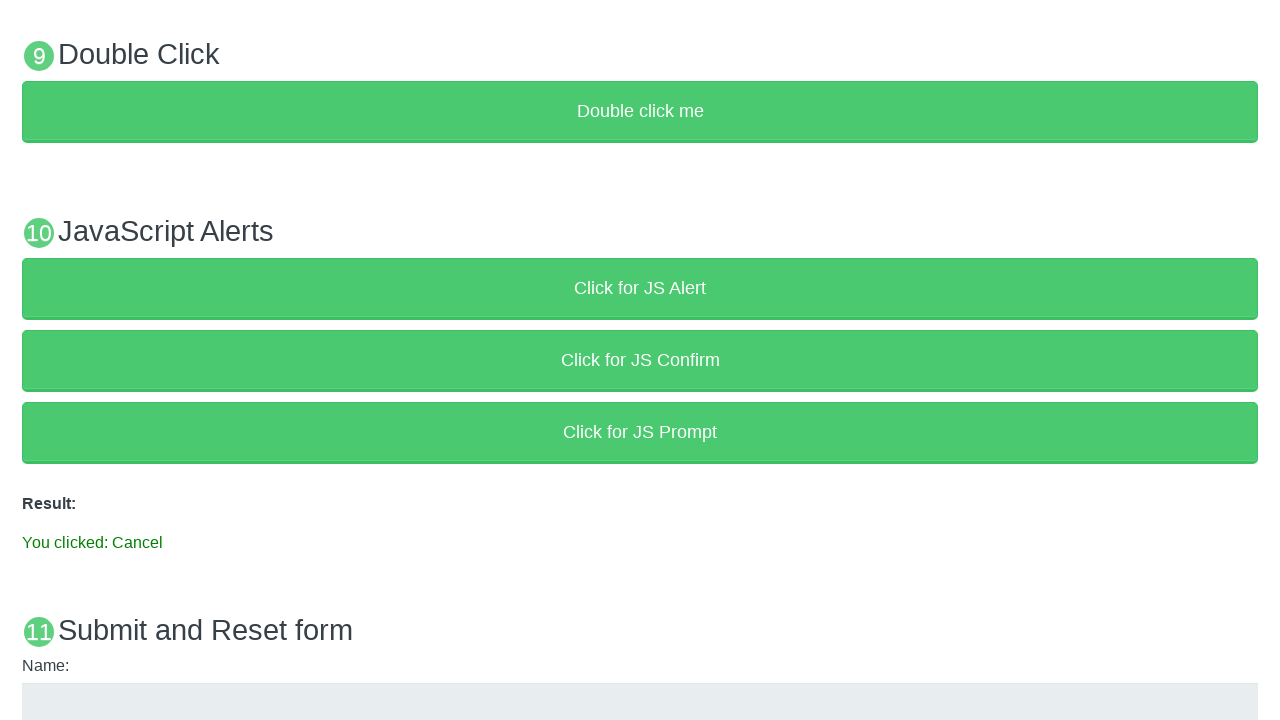

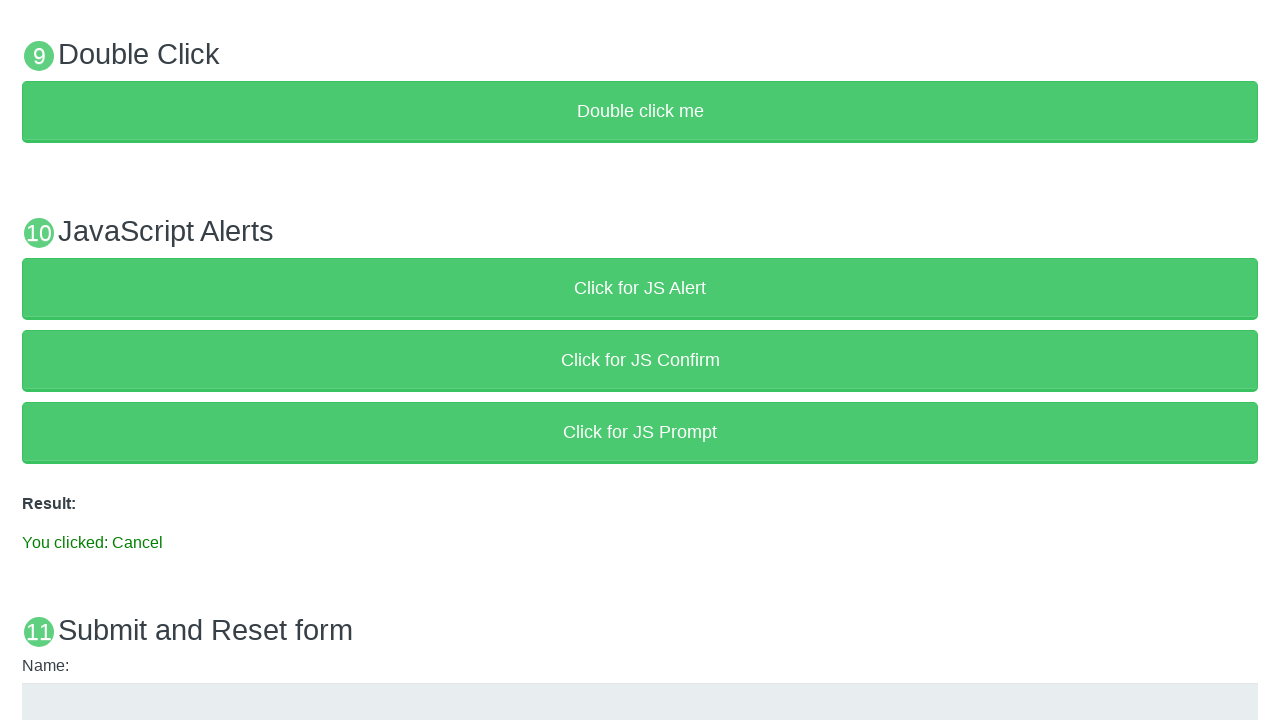